Navigates to Selenide users page and verifies that the reset filter element exists and that there are more than 5 tags displayed on the page.

Starting URL: https://selenide.org/users.html

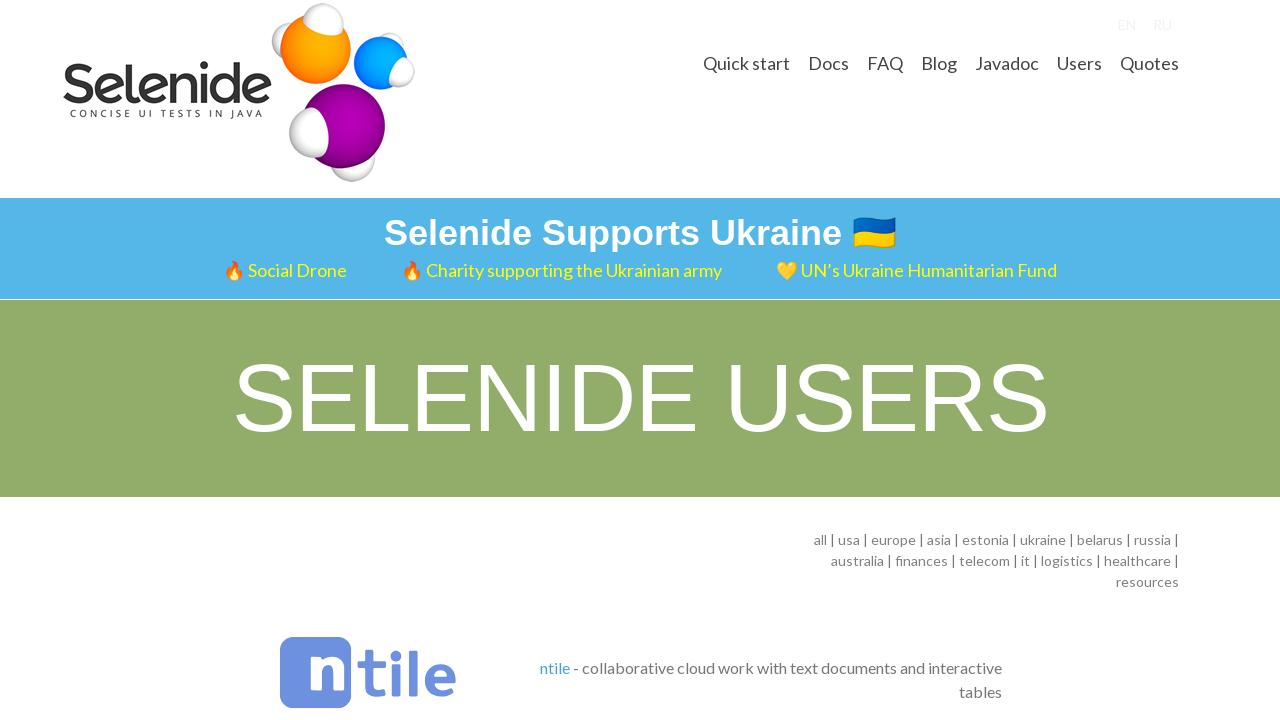

Navigated to Selenide users page
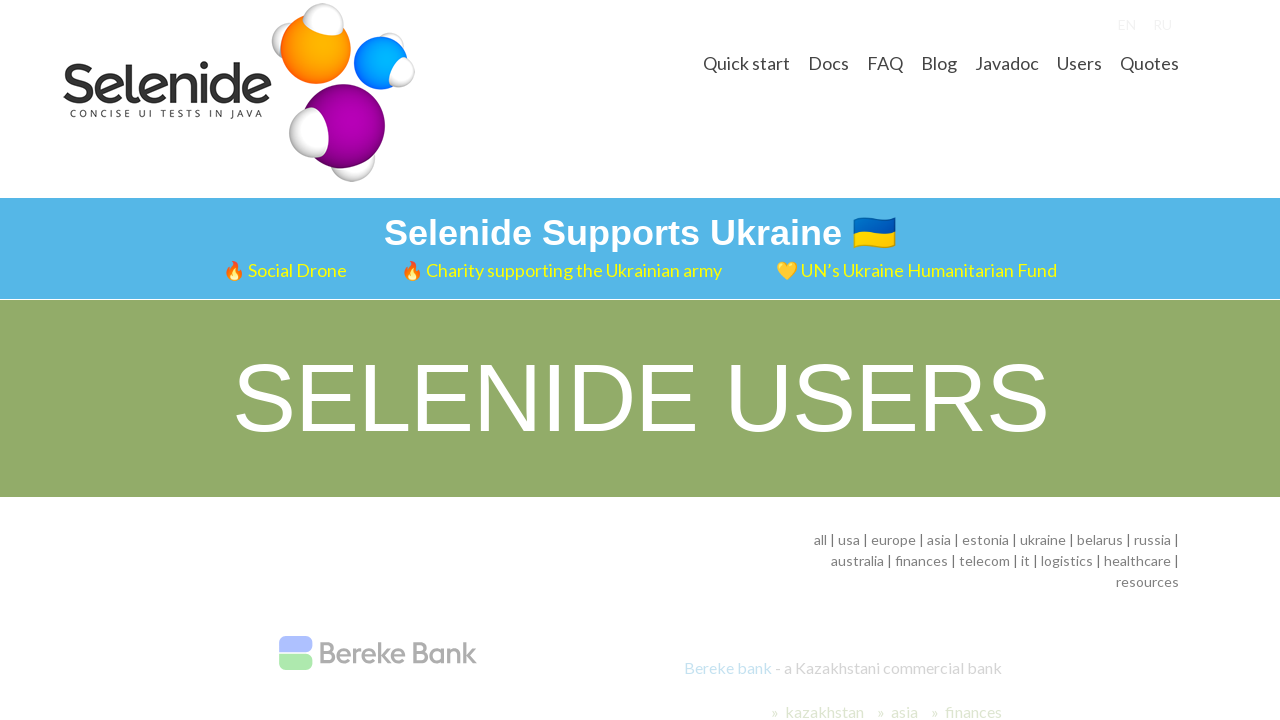

Located reset filter element
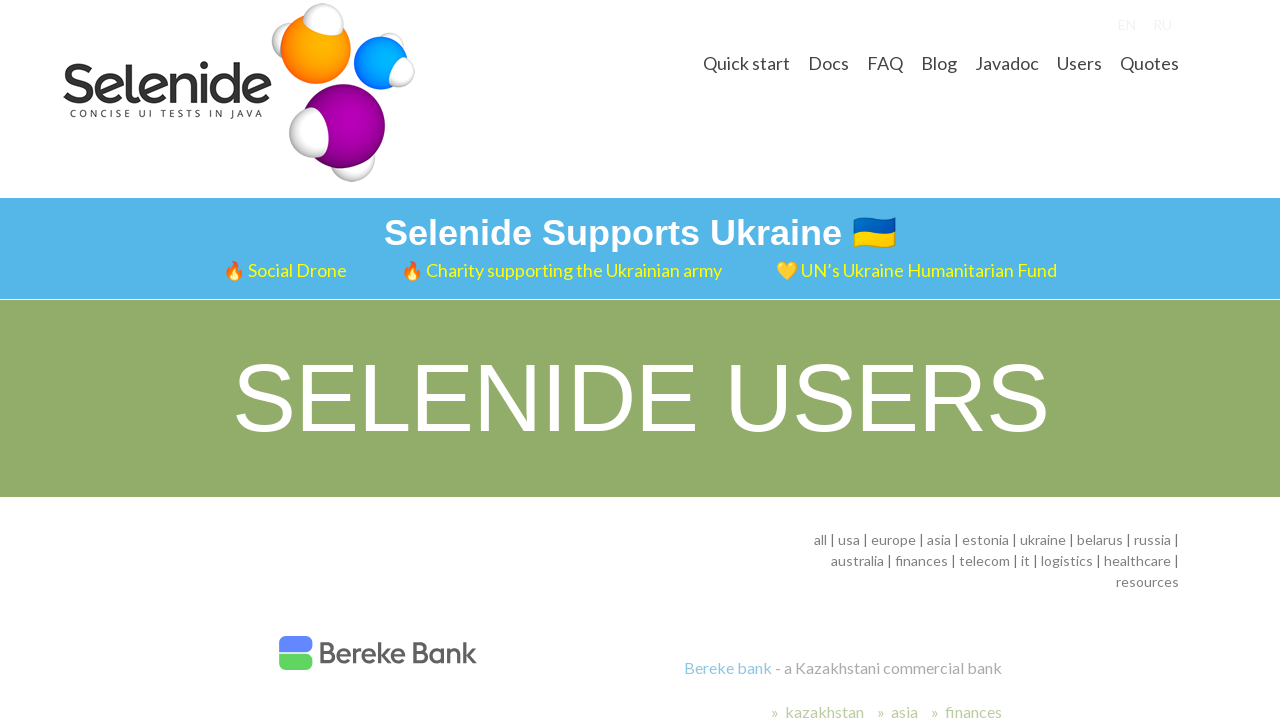

Reset filter element became visible
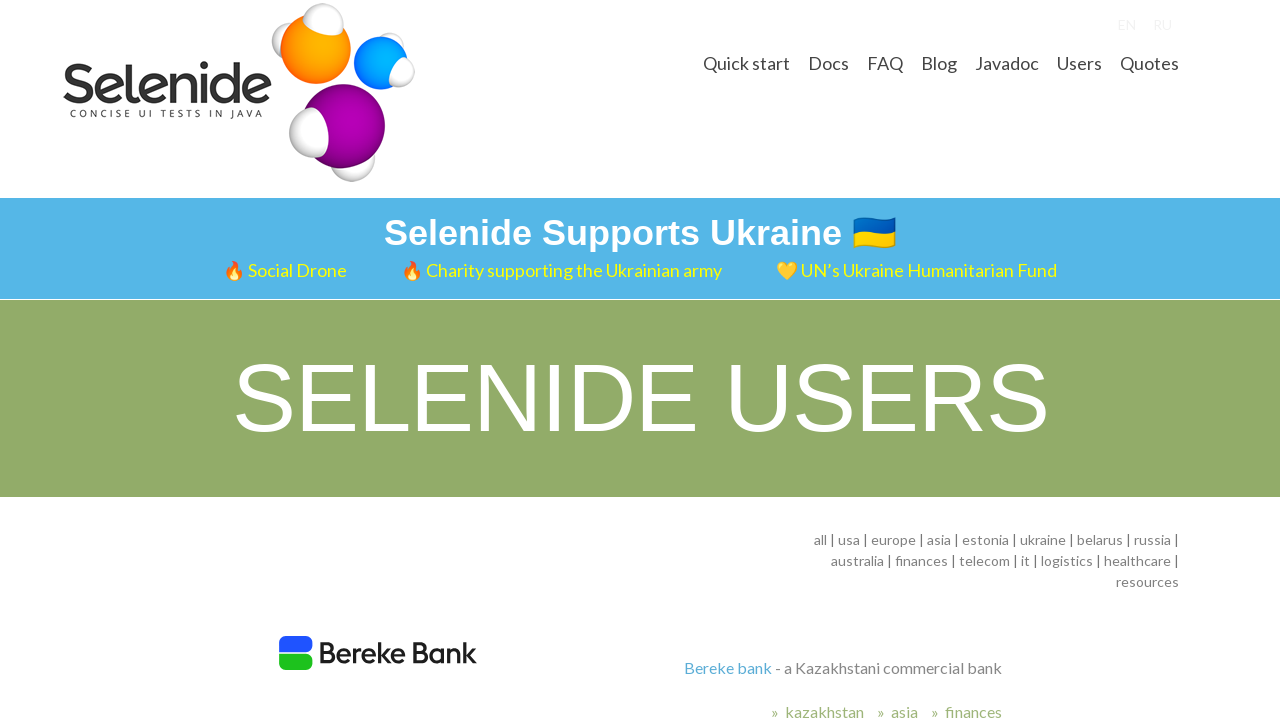

Verified reset filter element contains expected text
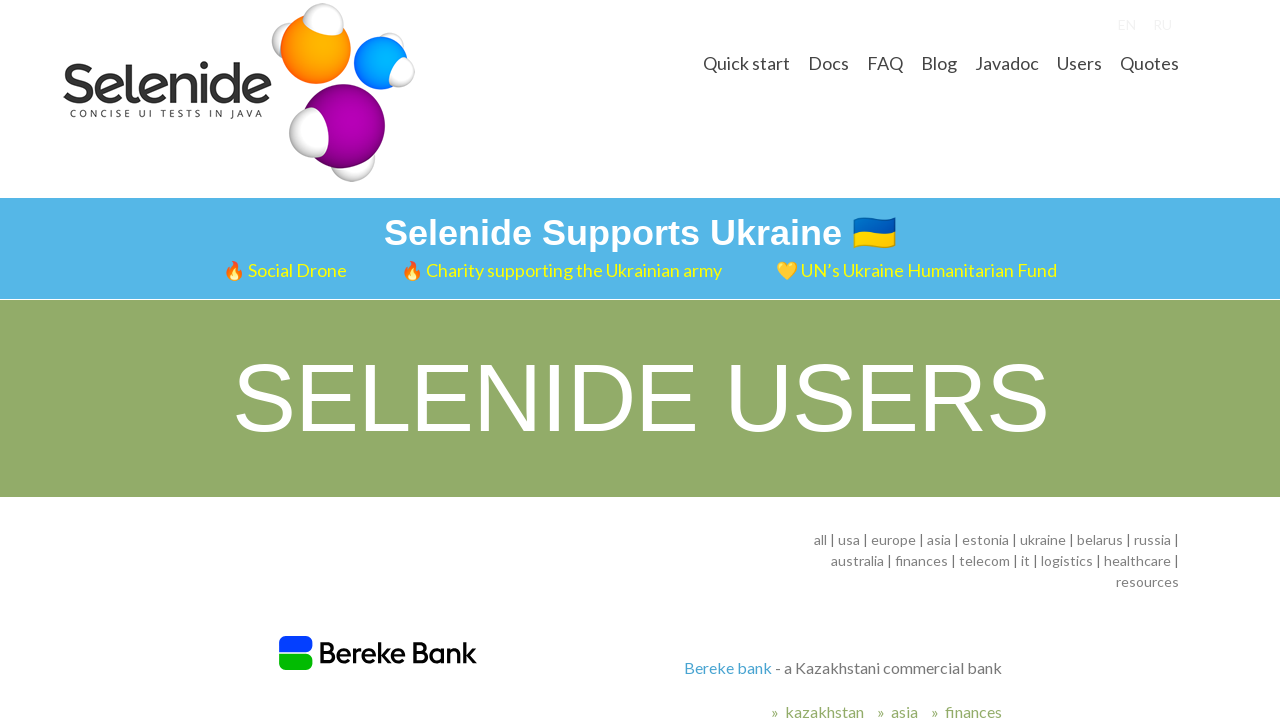

Located all tag elements
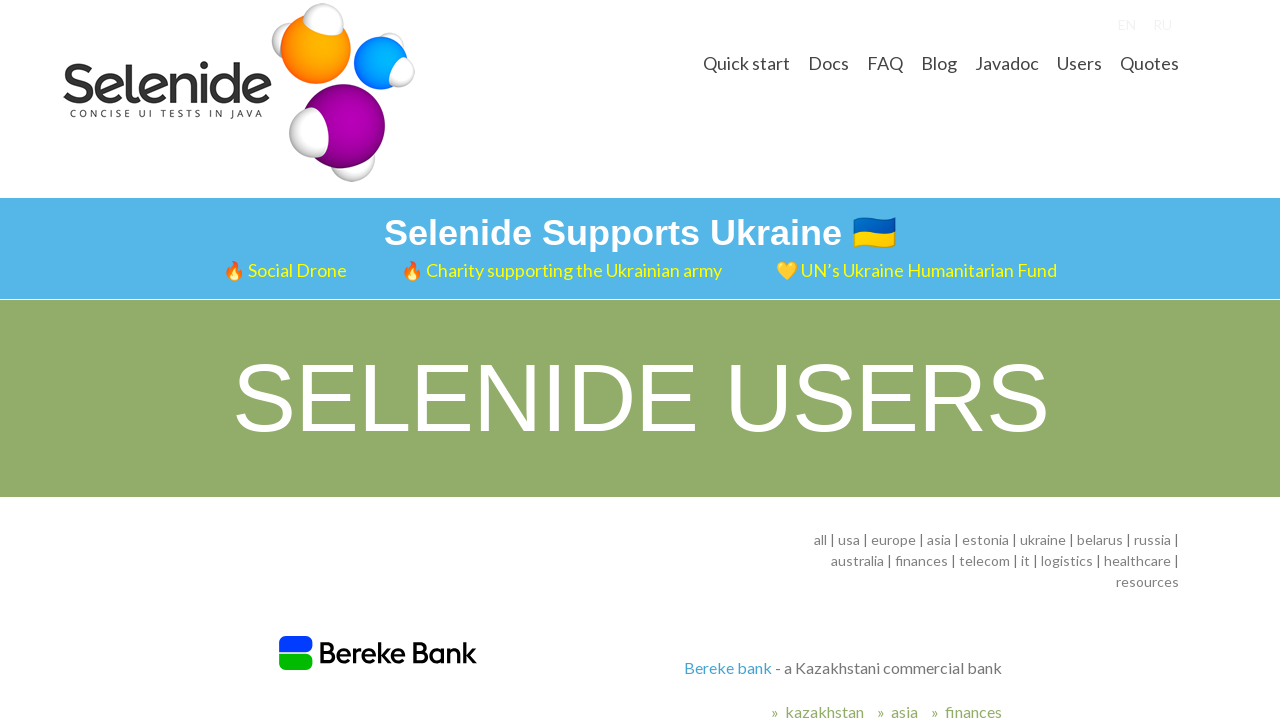

First tag element became visible
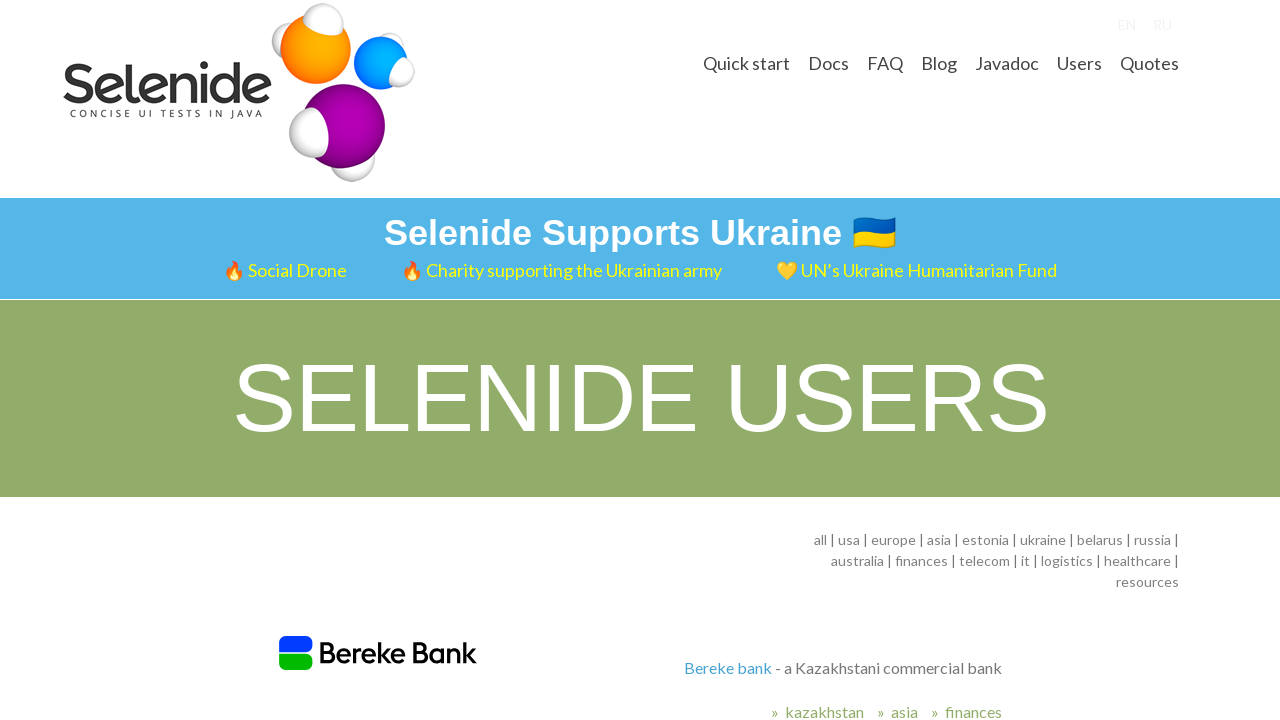

Verified there are more than 5 tags displayed on the page
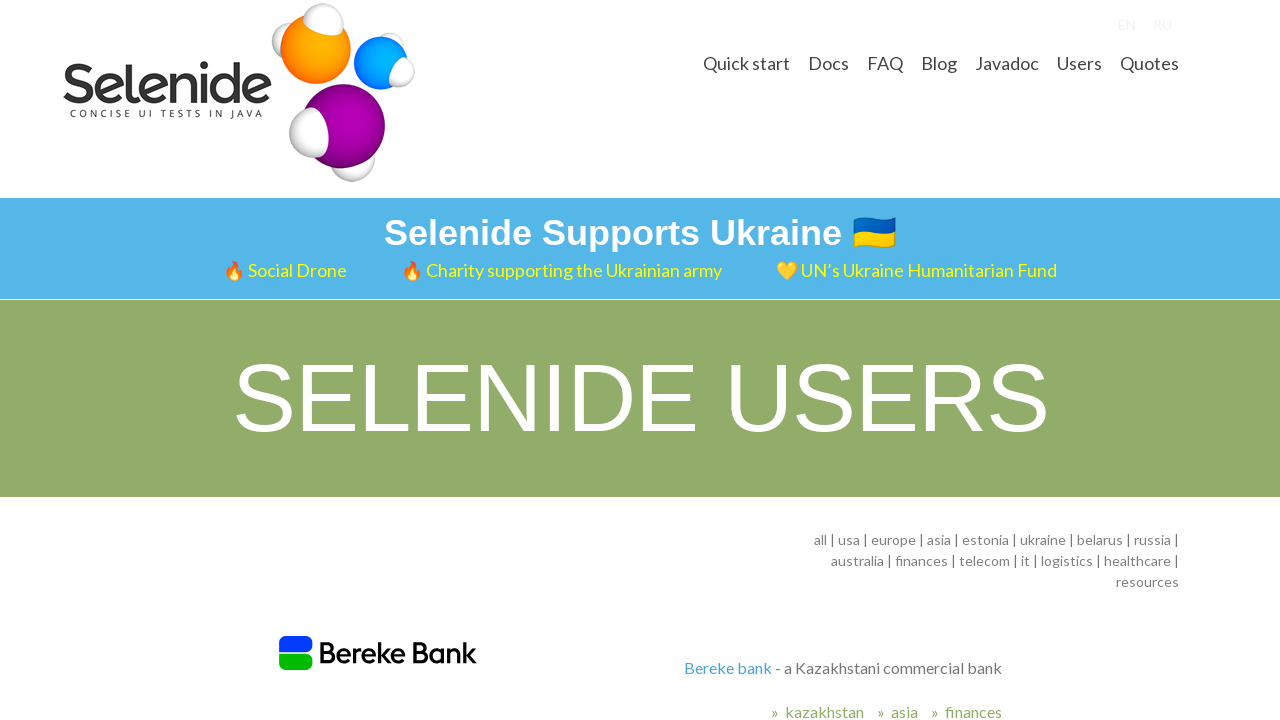

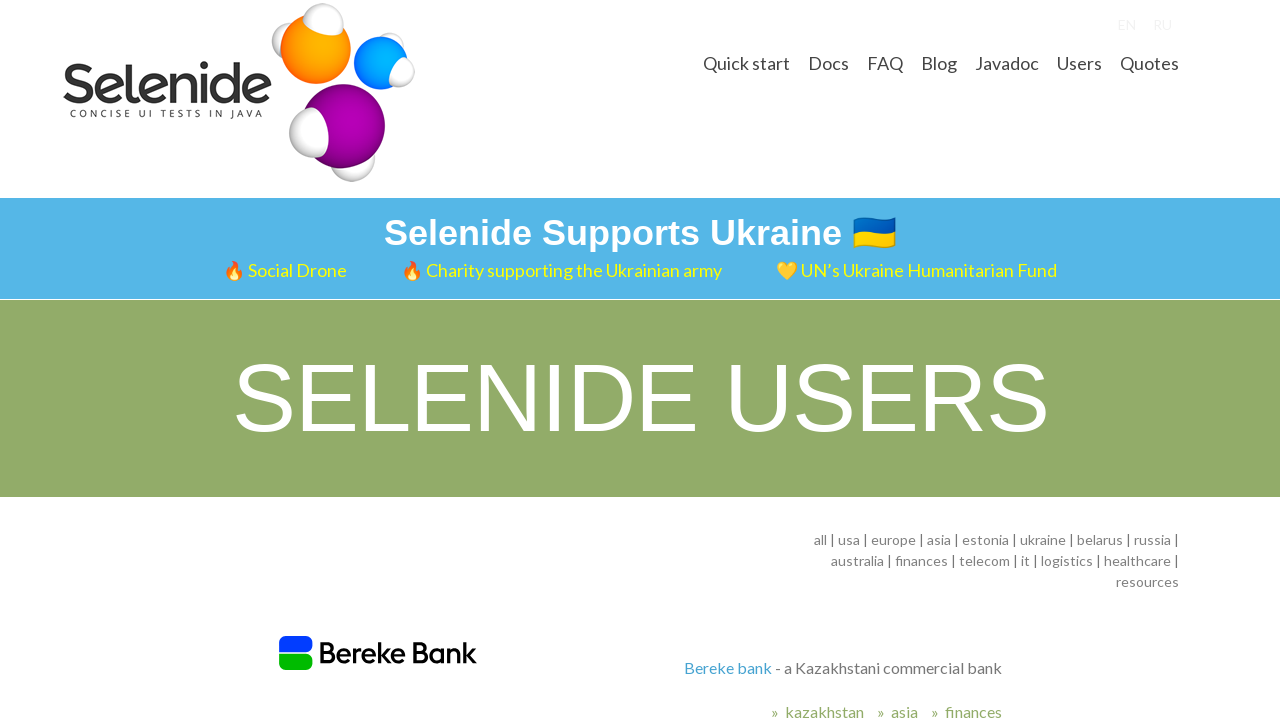